Opens all links in the first column of the footer in new tabs and retrieves the title of each opened page

Starting URL: https://rahulshettyacademy.com/AutomationPractice/

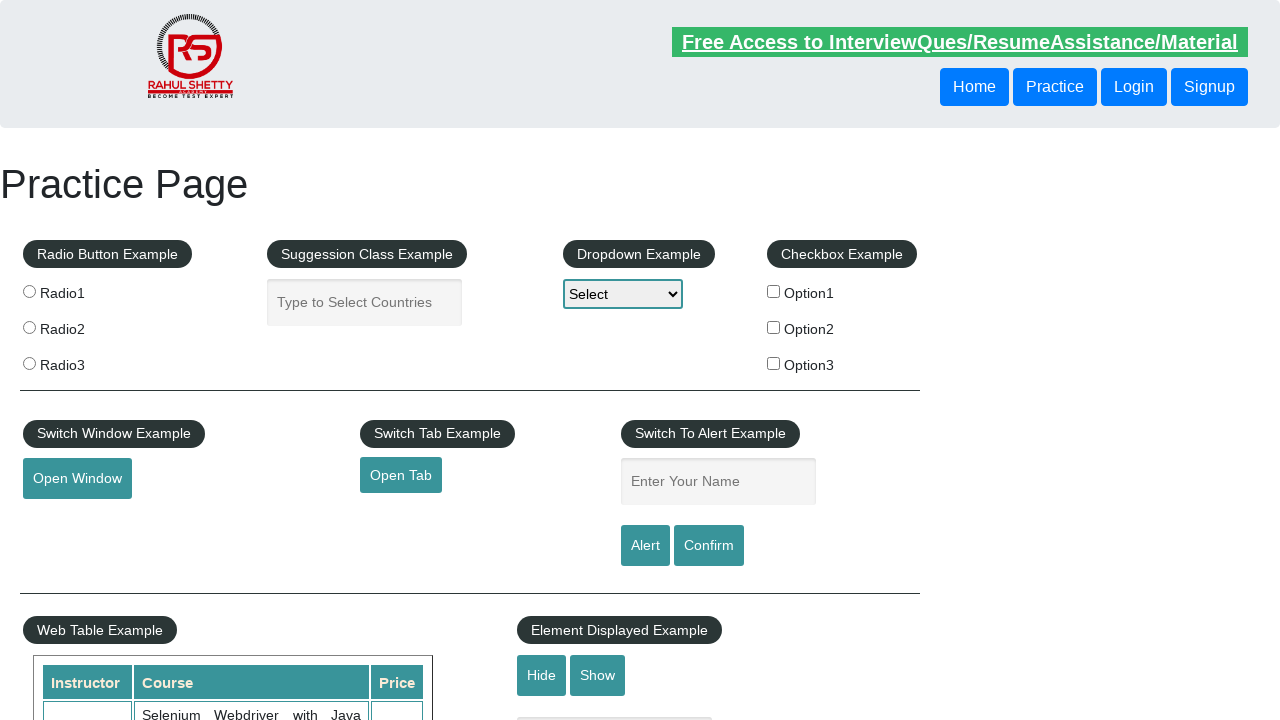

Located footer's first column element
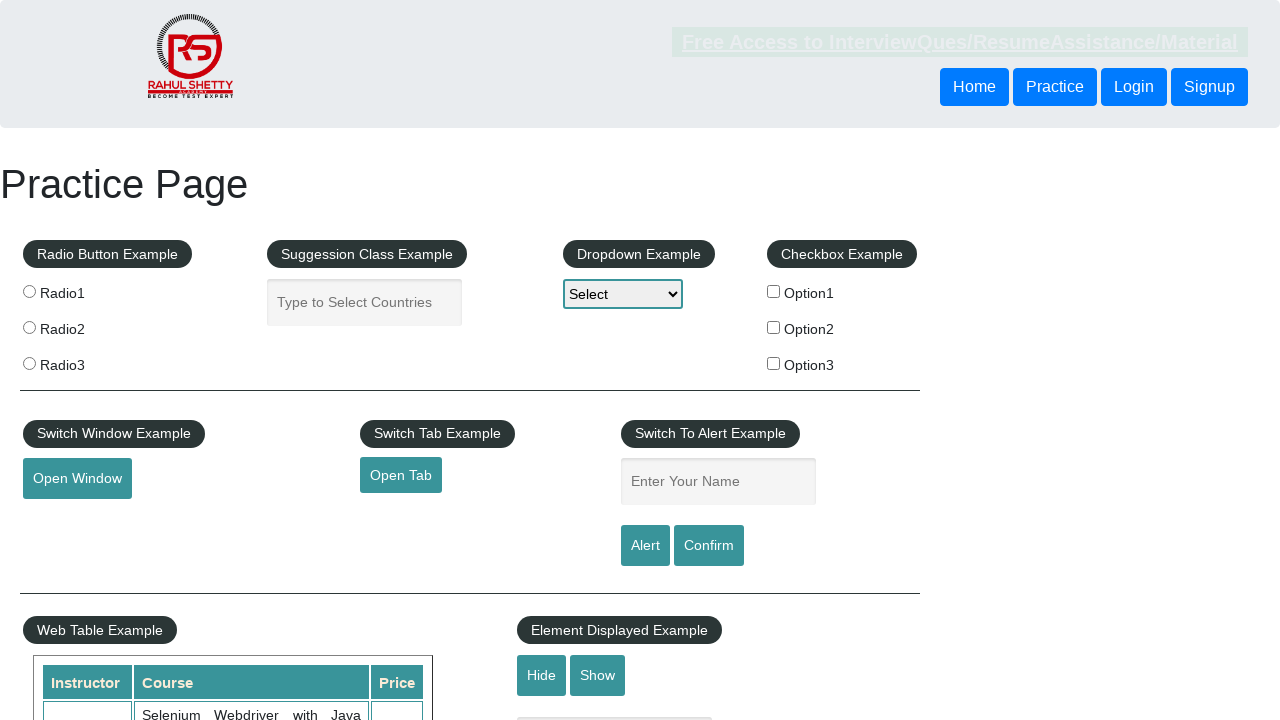

Retrieved all anchor tags from footer's first column
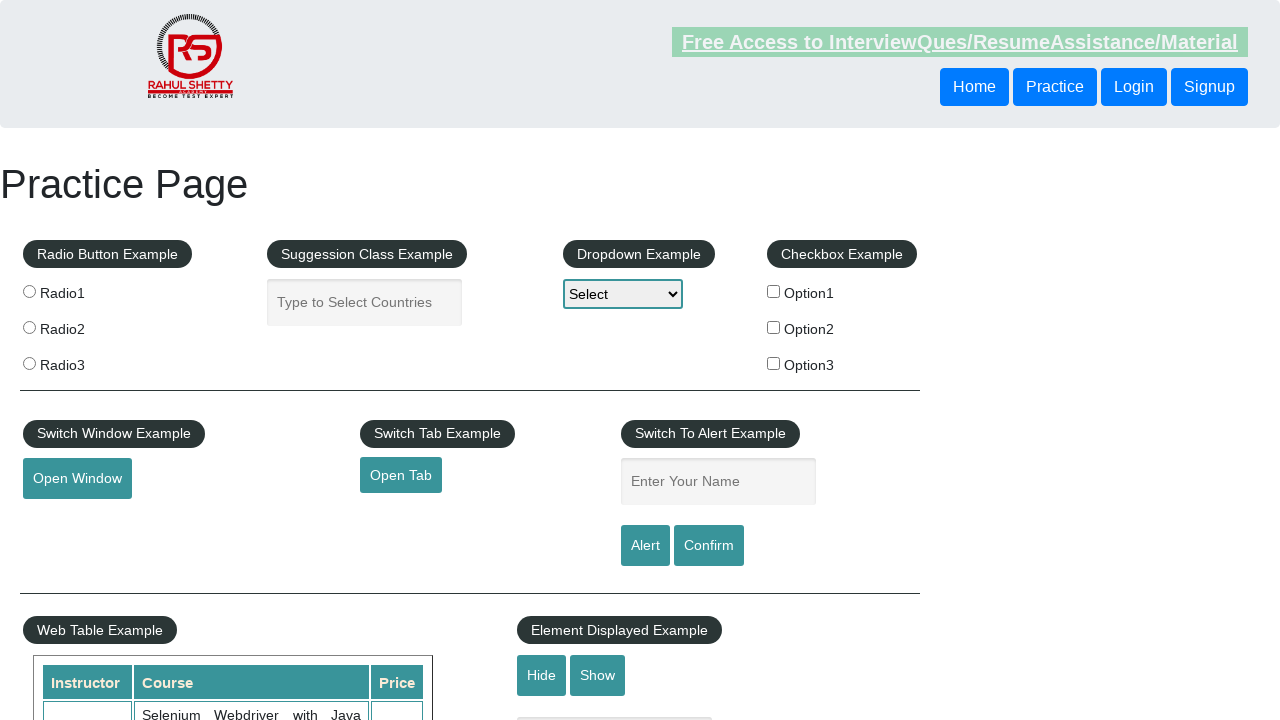

Found 5 links in footer's first column
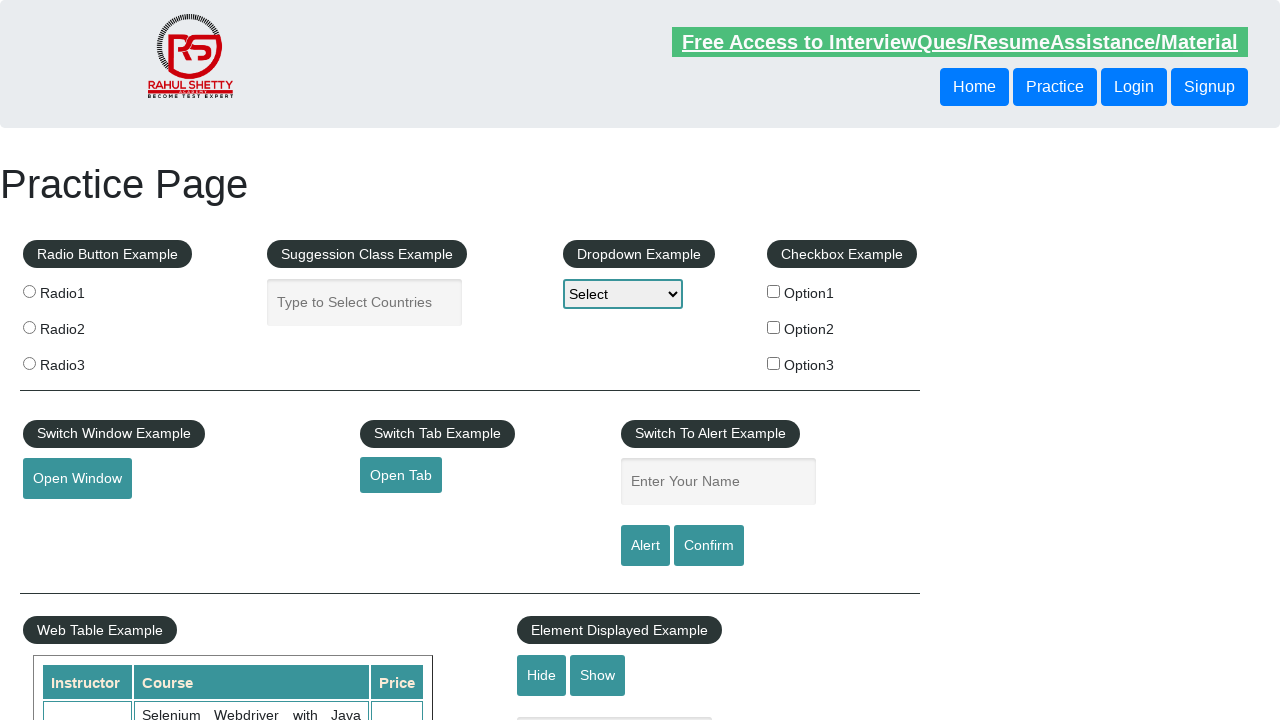

Retrieved href attribute from link 1: http://www.restapitutorial.com/
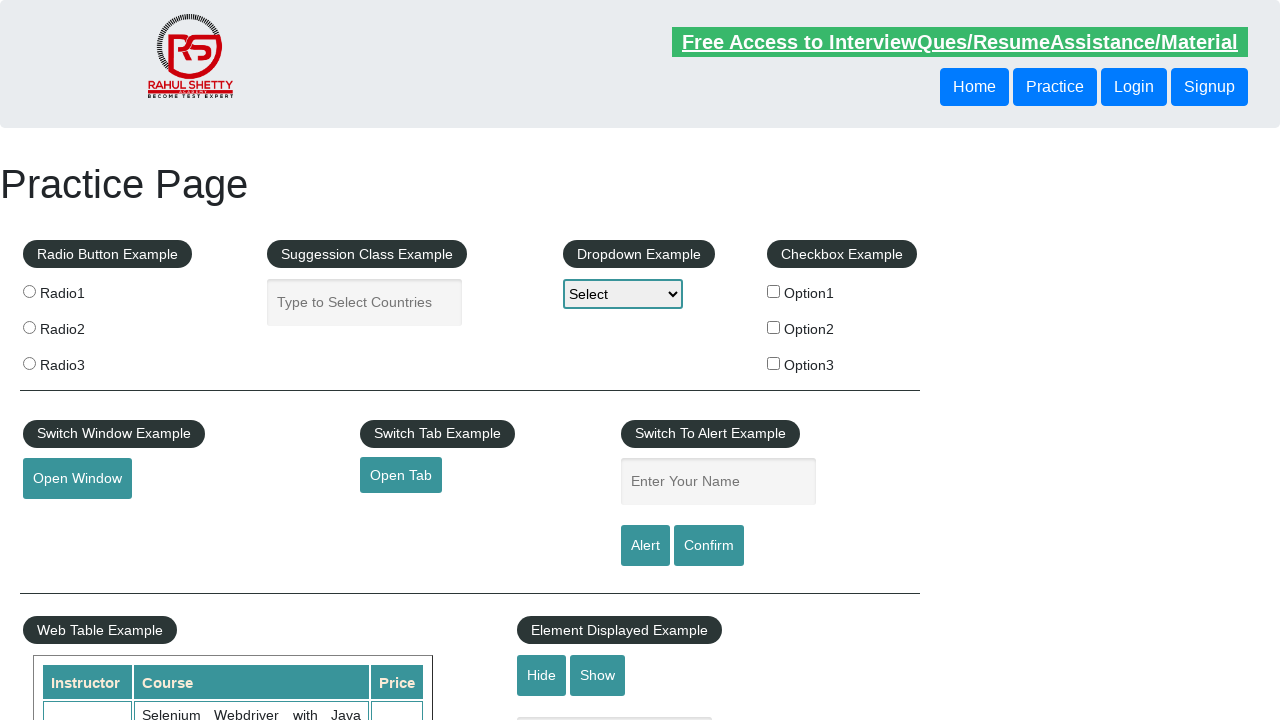

Opened link 1 in new tab with Ctrl+Click at (68, 520) on xpath=//tbody/tr/td[1]/ul[1] >> a >> nth=1
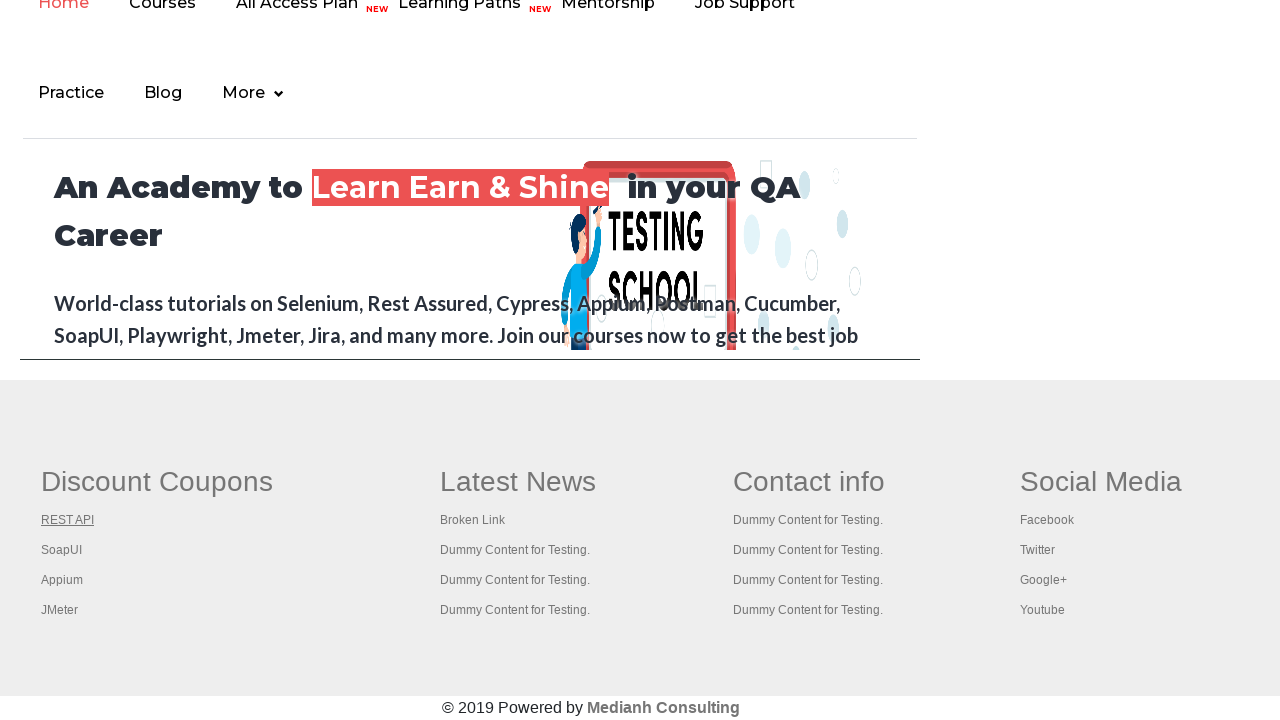

New page 1 captured and stored
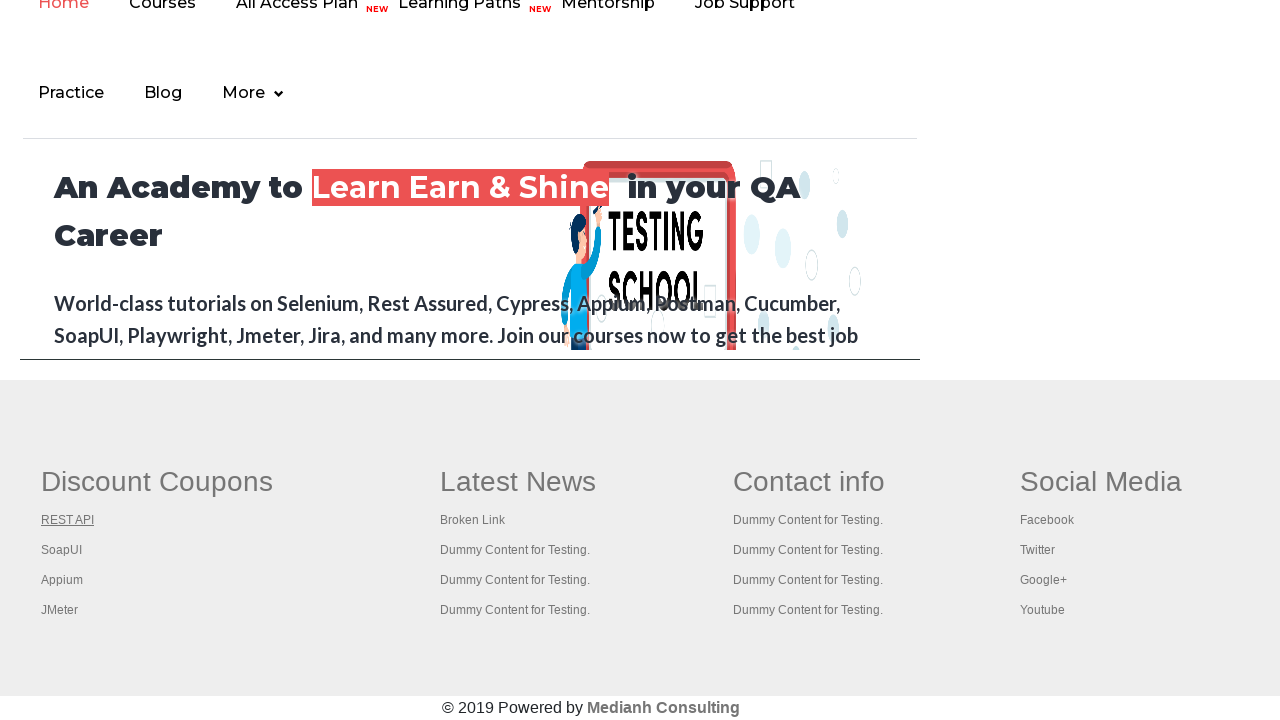

Retrieved href attribute from link 2: https://www.soapui.org/
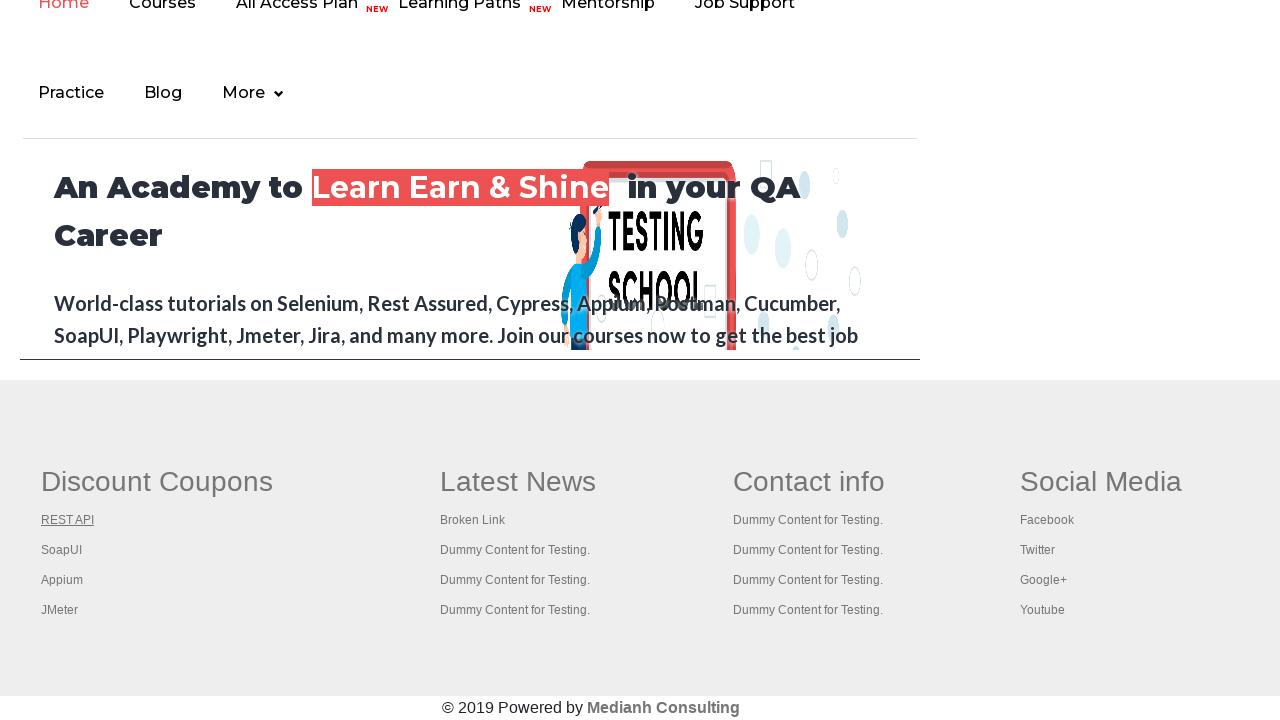

Opened link 2 in new tab with Ctrl+Click at (62, 550) on xpath=//tbody/tr/td[1]/ul[1] >> a >> nth=2
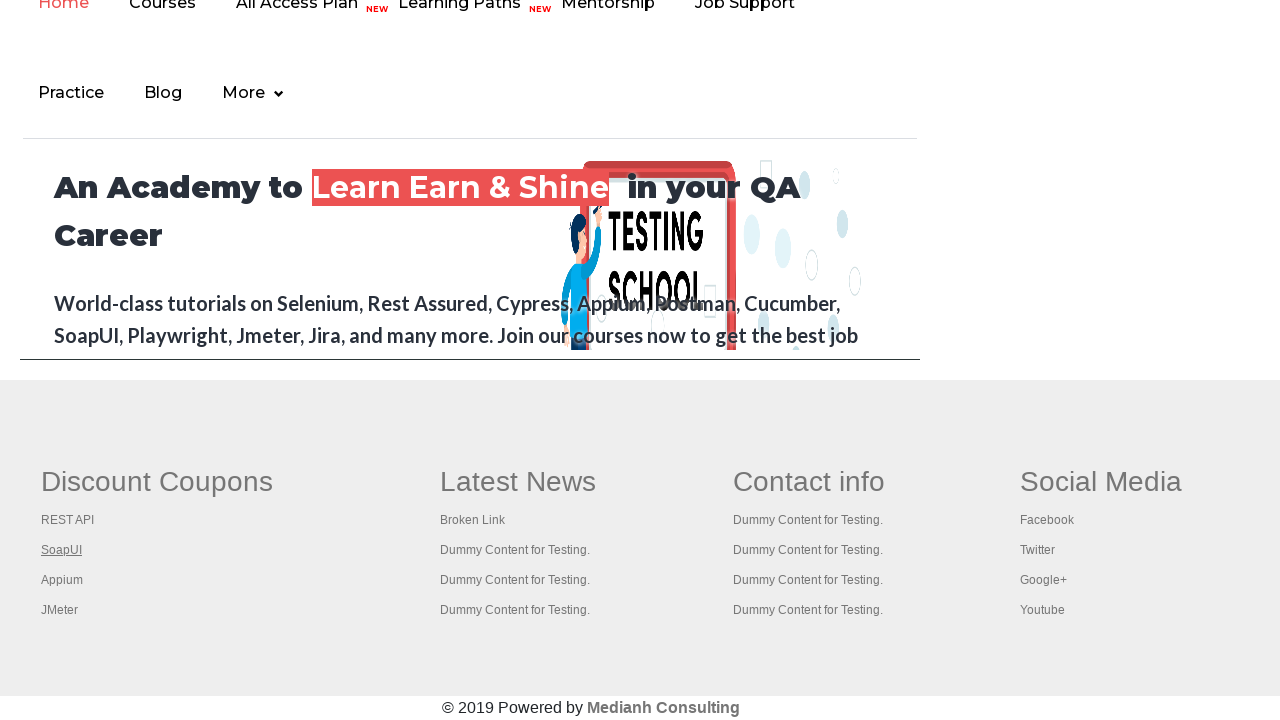

New page 2 captured and stored
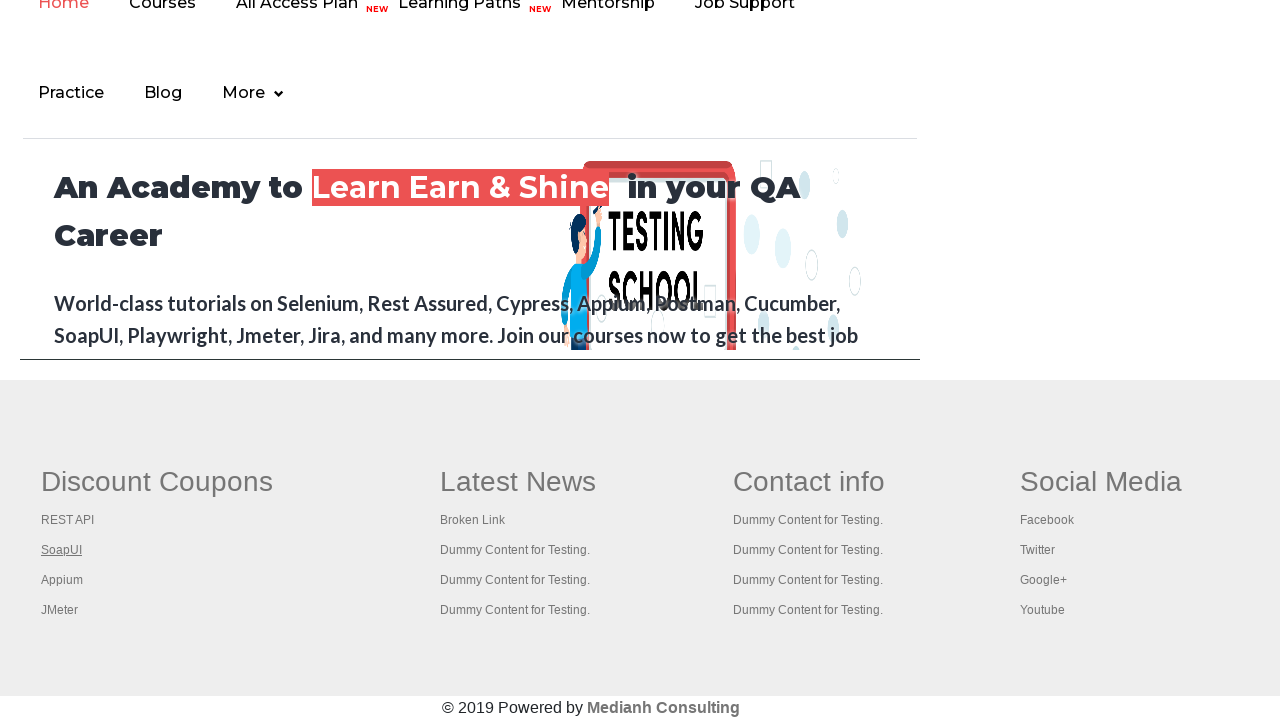

Retrieved href attribute from link 3: https://courses.rahulshettyacademy.com/p/appium-tutorial
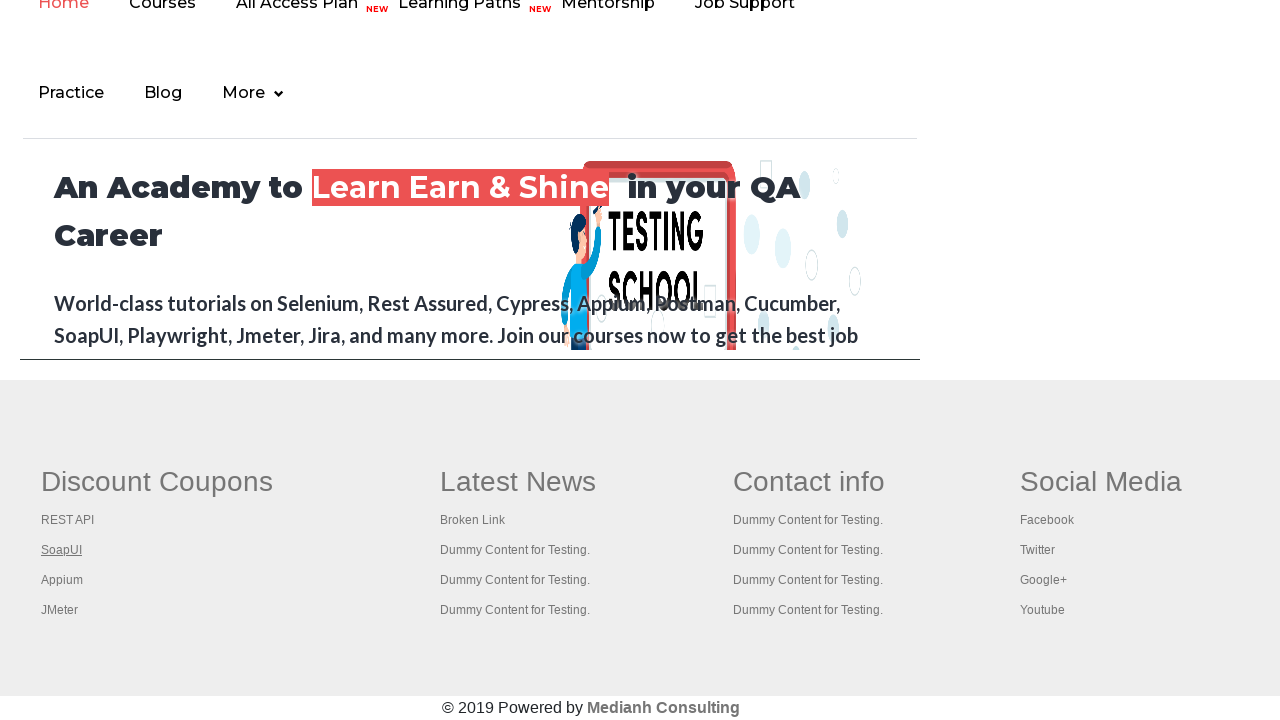

Opened link 3 in new tab with Ctrl+Click at (62, 580) on xpath=//tbody/tr/td[1]/ul[1] >> a >> nth=3
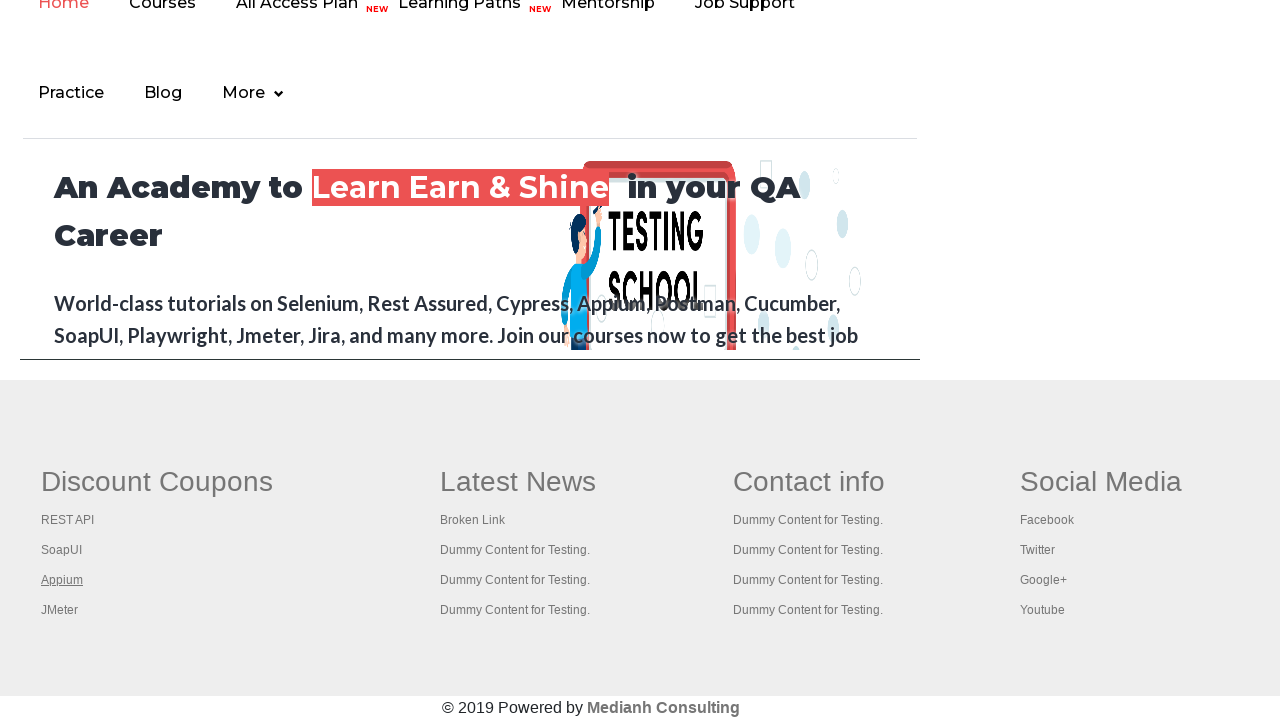

New page 3 captured and stored
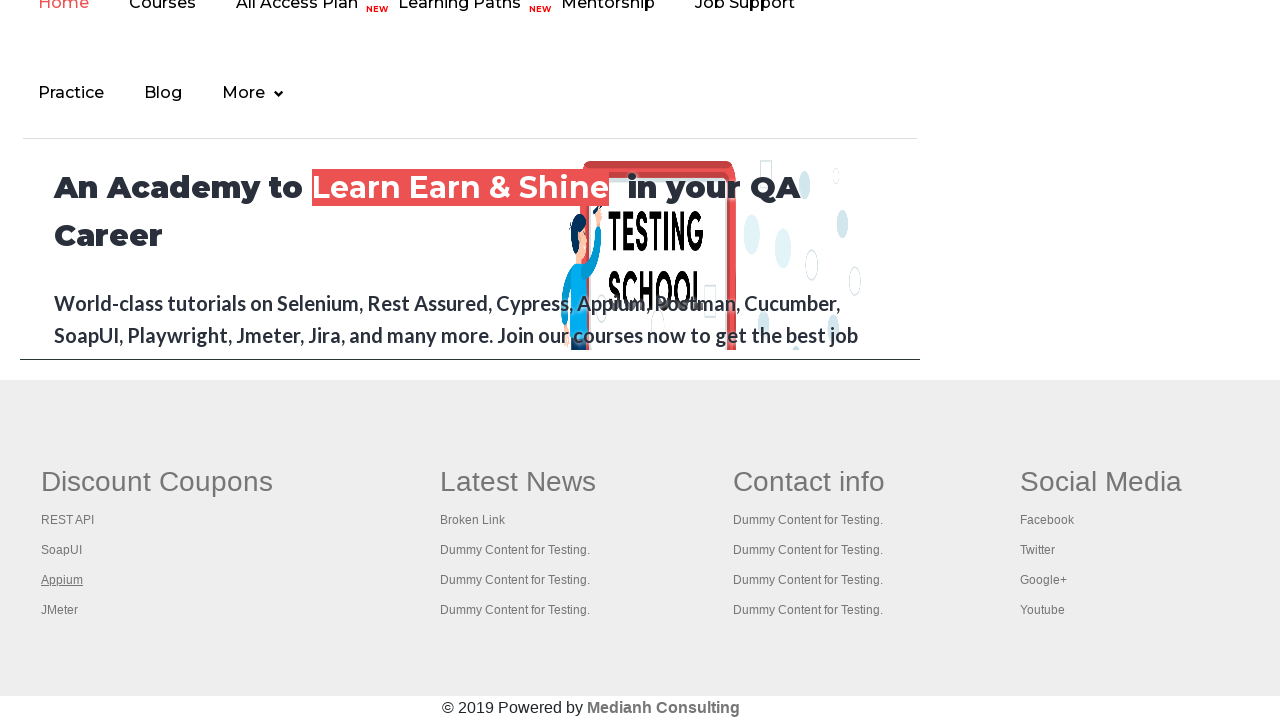

Retrieved href attribute from link 4: https://jmeter.apache.org/
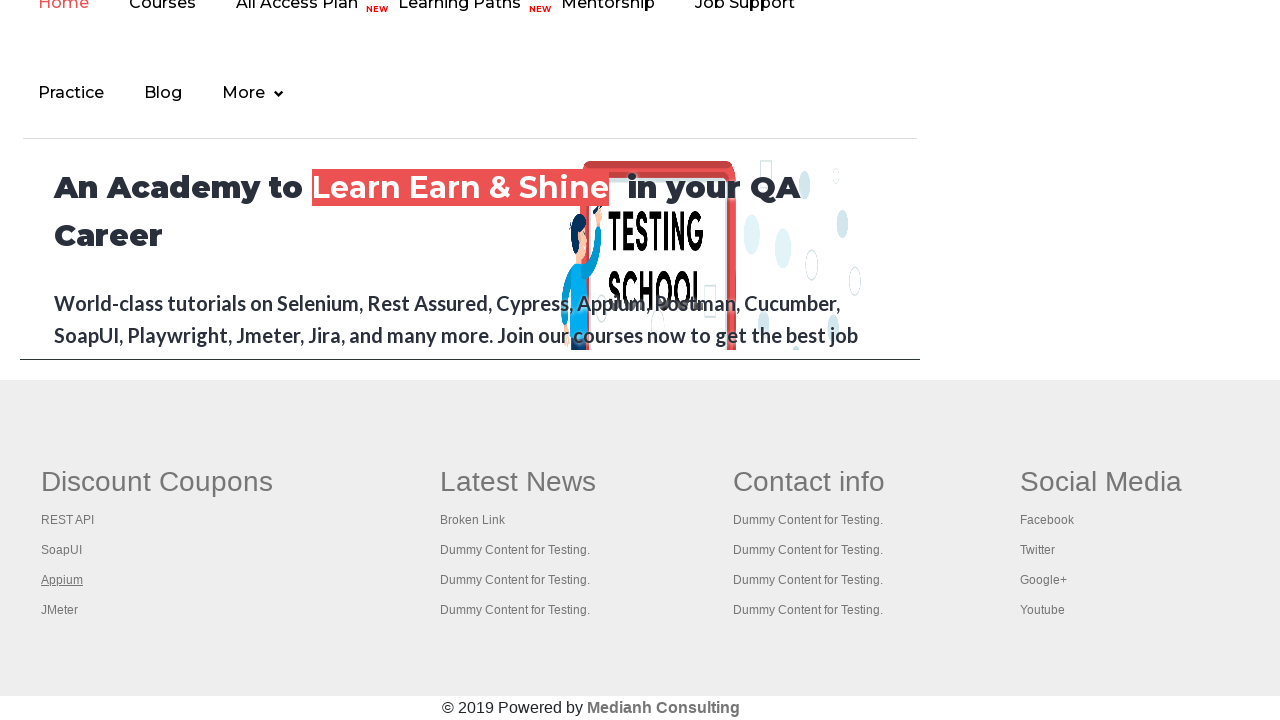

Opened link 4 in new tab with Ctrl+Click at (60, 610) on xpath=//tbody/tr/td[1]/ul[1] >> a >> nth=4
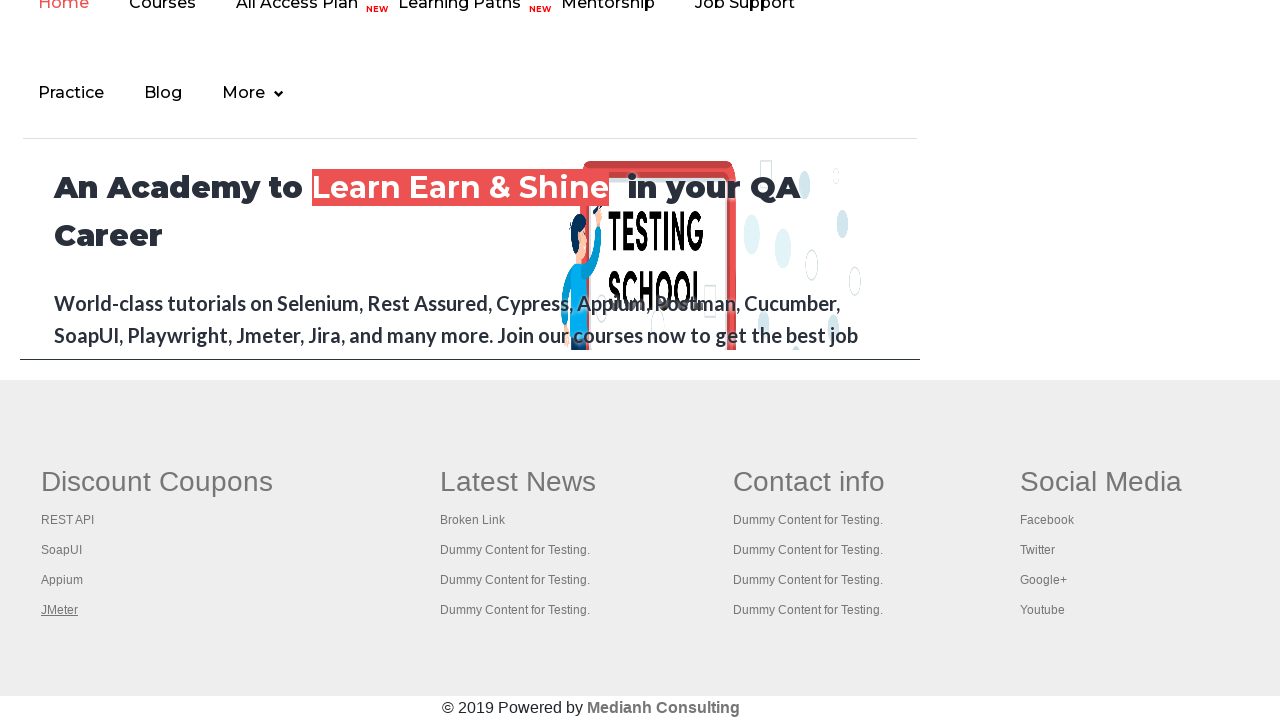

New page 4 captured and stored
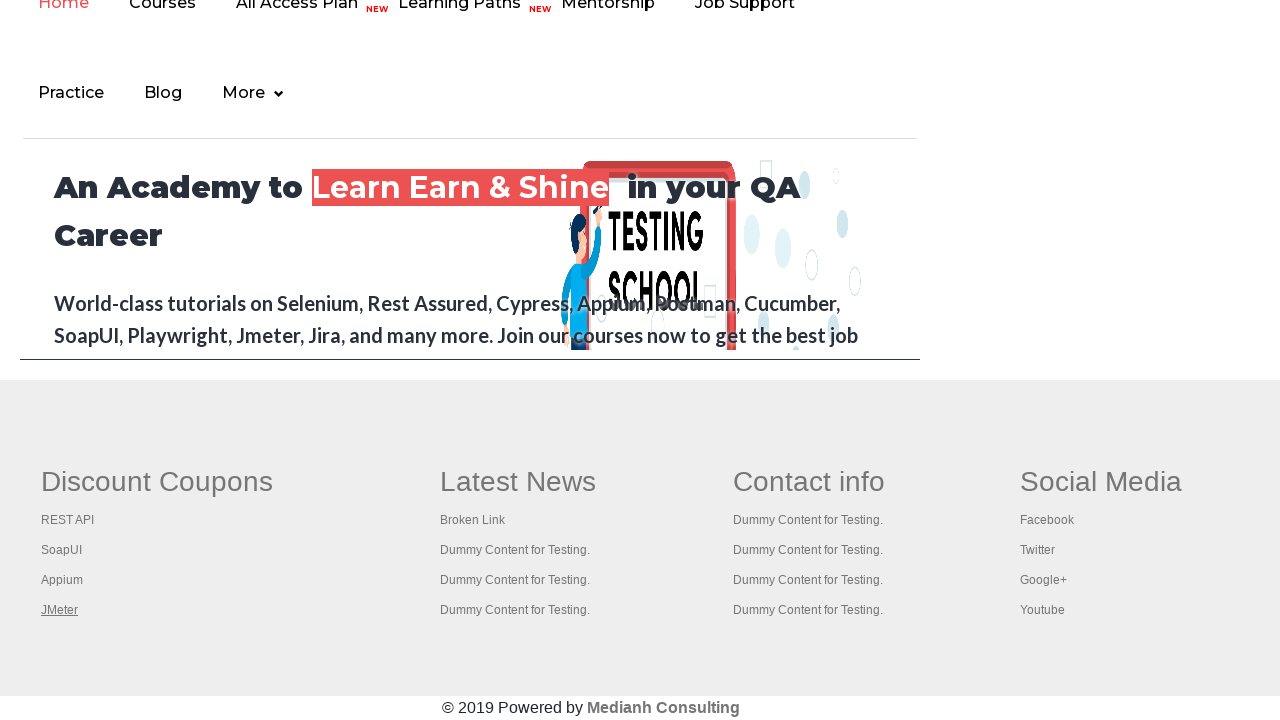

Retrieved title from original page: Practice Page
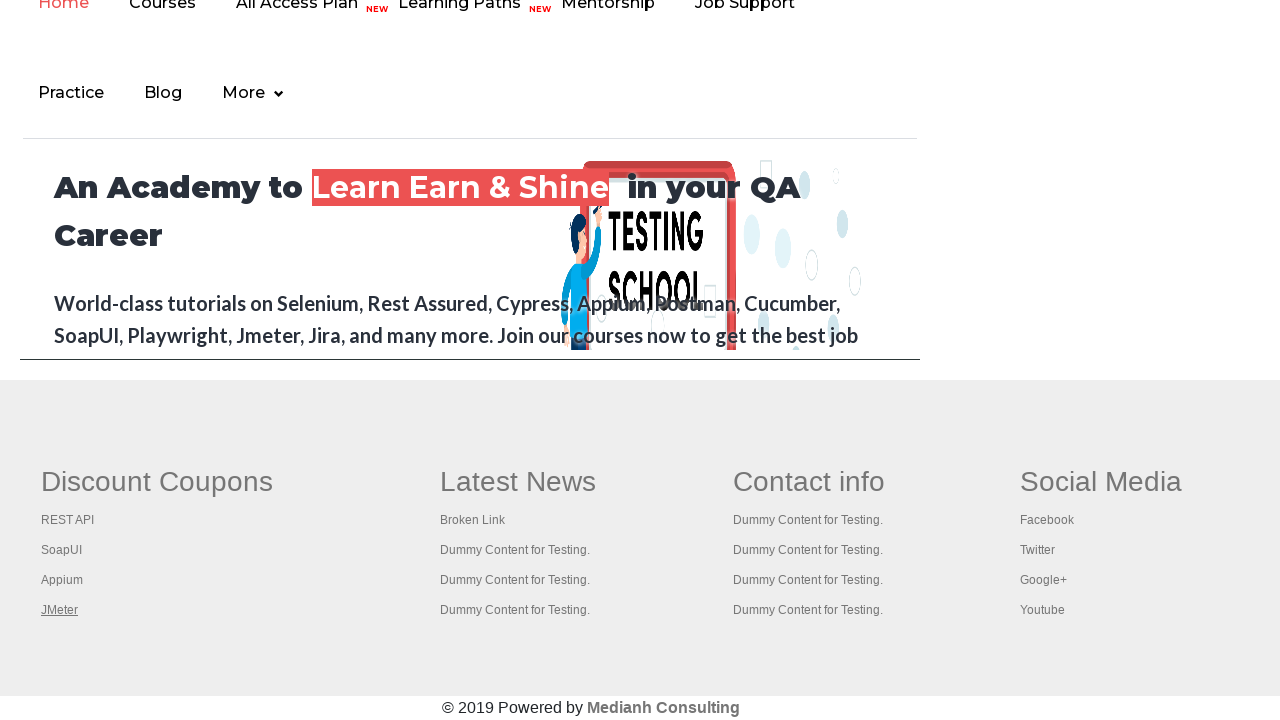

Retrieved title from opened page 1: REST API Tutorial
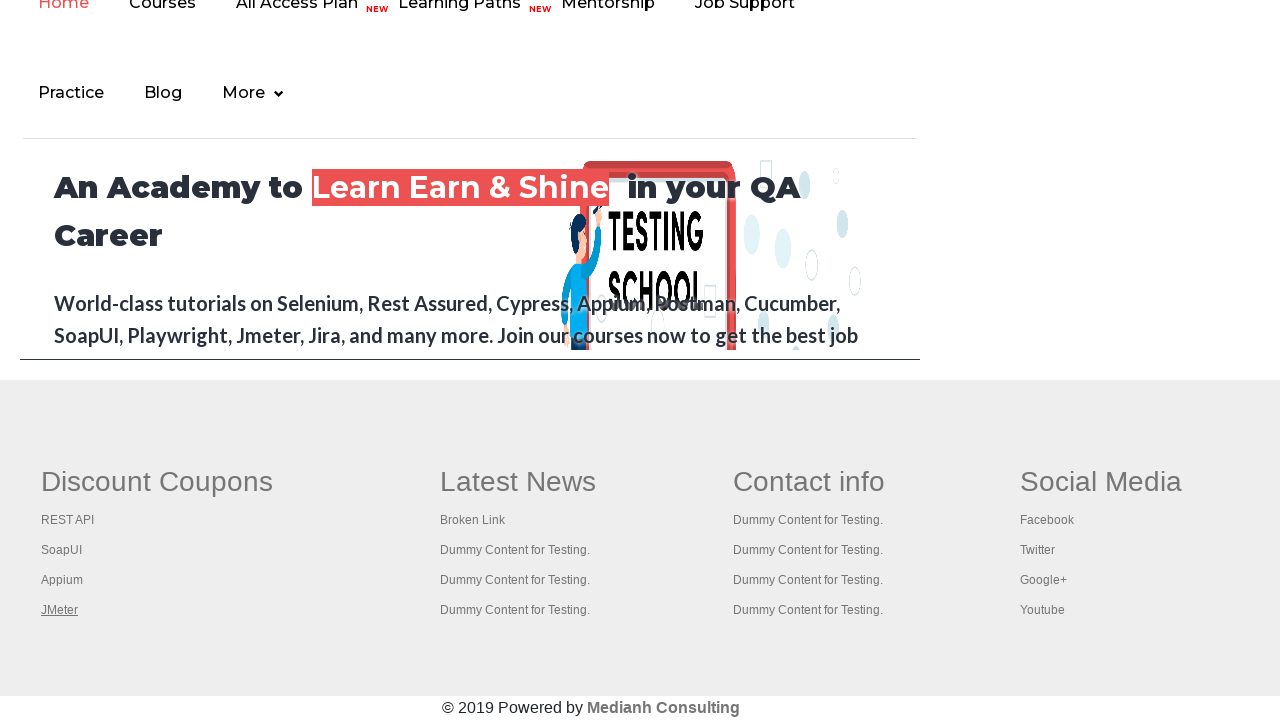

Closed opened page 1
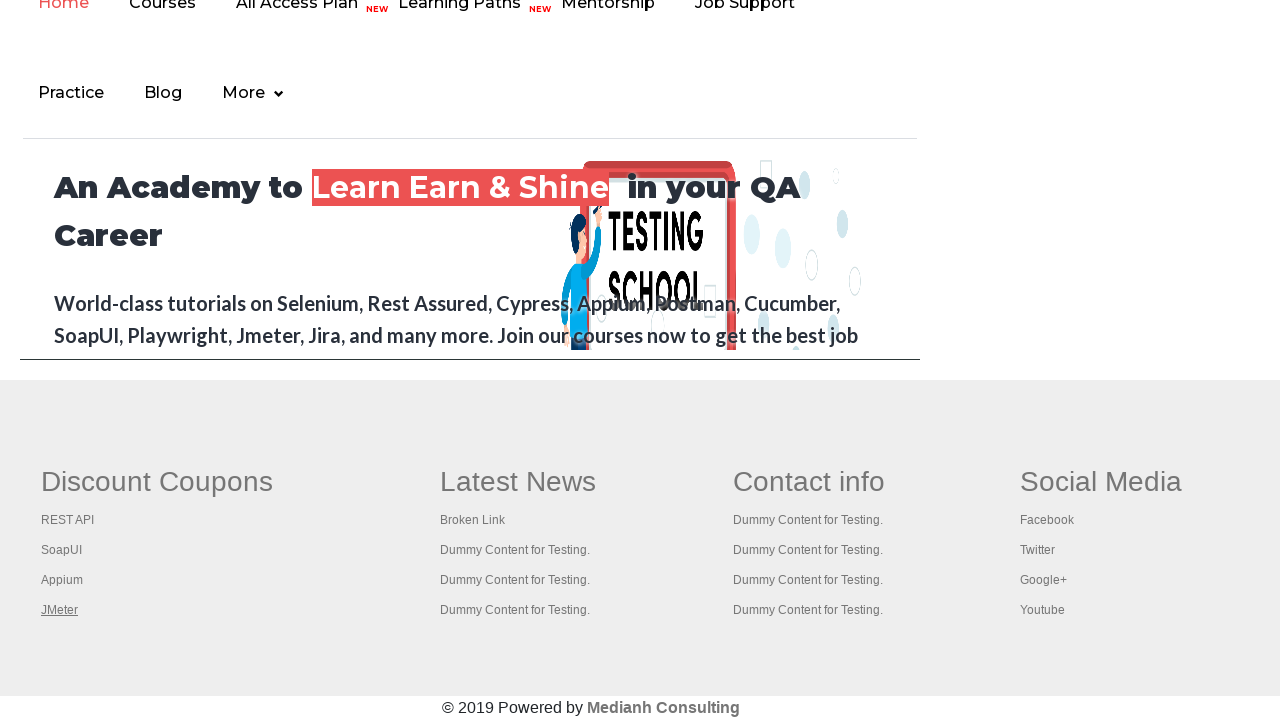

Retrieved title from opened page 2: The World’s Most Popular API Testing Tool | SoapUI
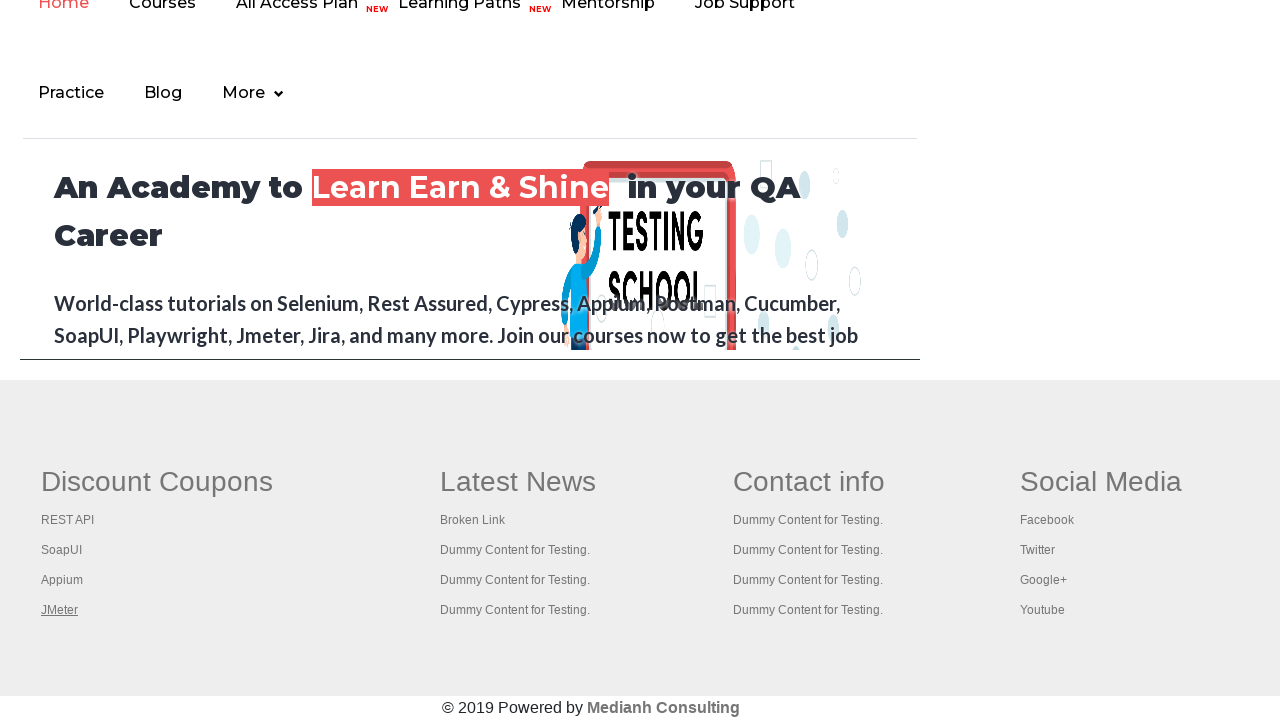

Closed opened page 2
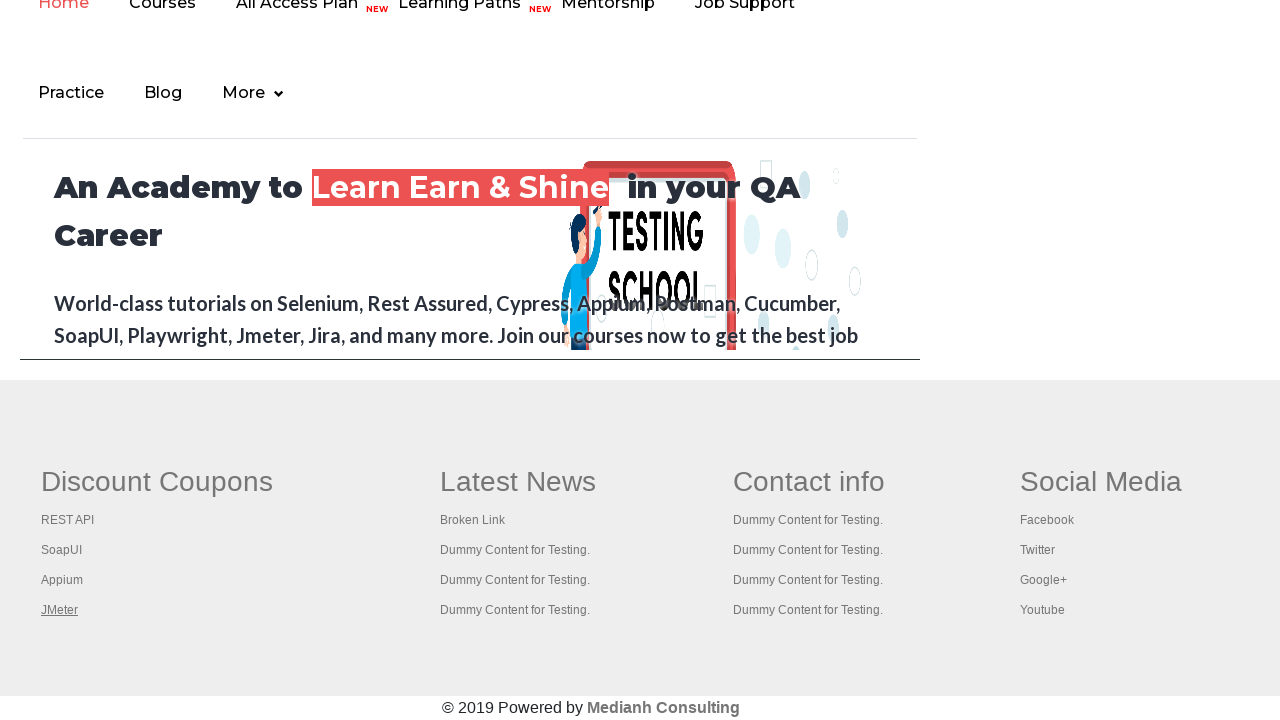

Retrieved title from opened page 3: Appium tutorial for Mobile Apps testing | RahulShetty Academy | Rahul
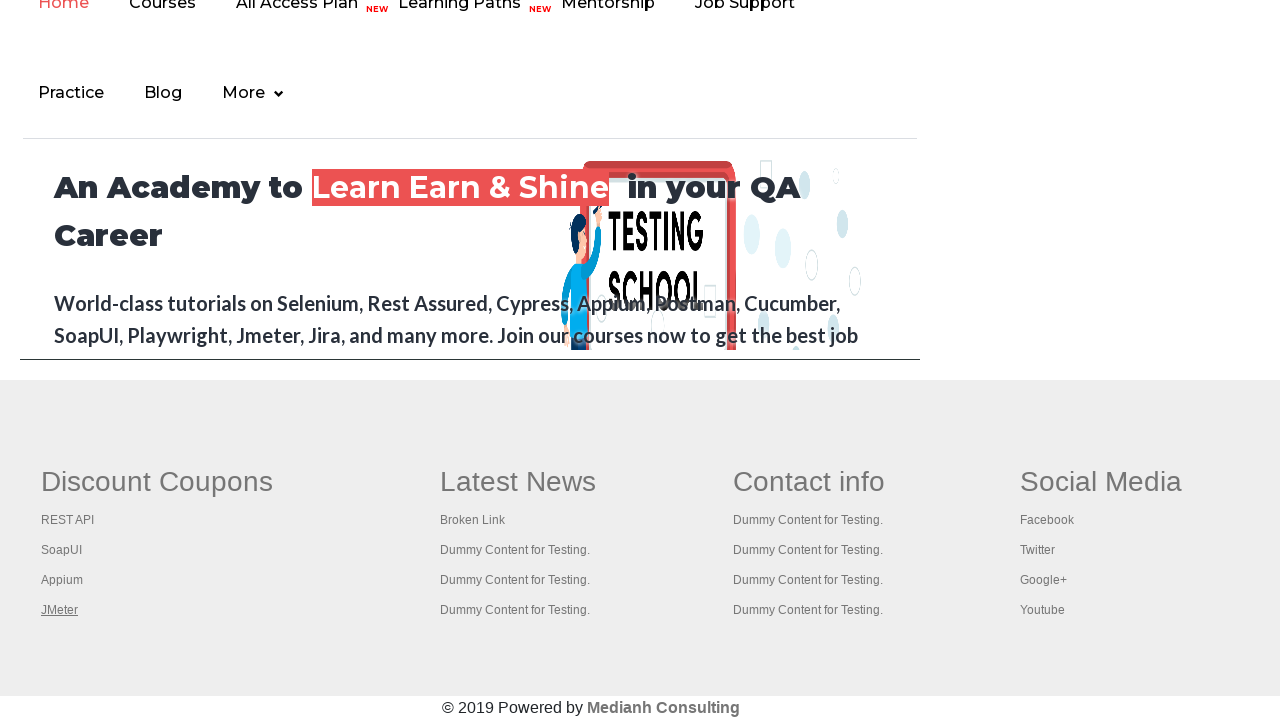

Closed opened page 3
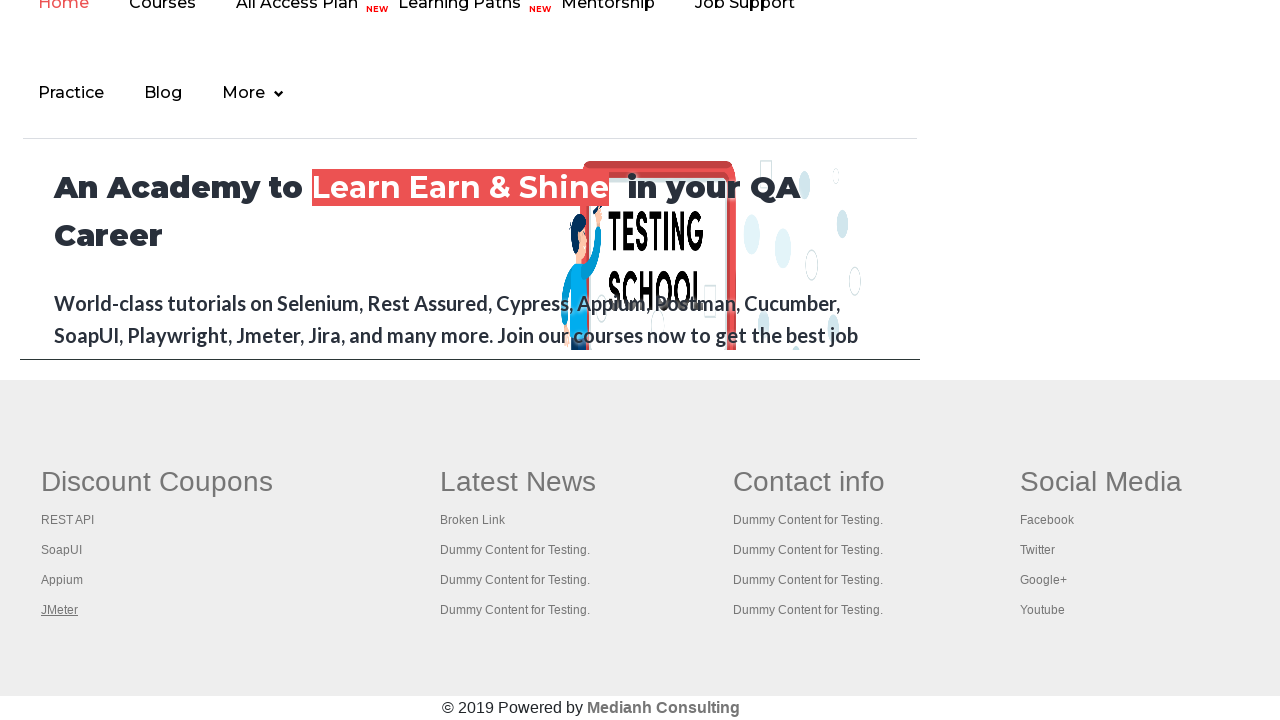

Retrieved title from opened page 4: Apache JMeter - Apache JMeter™
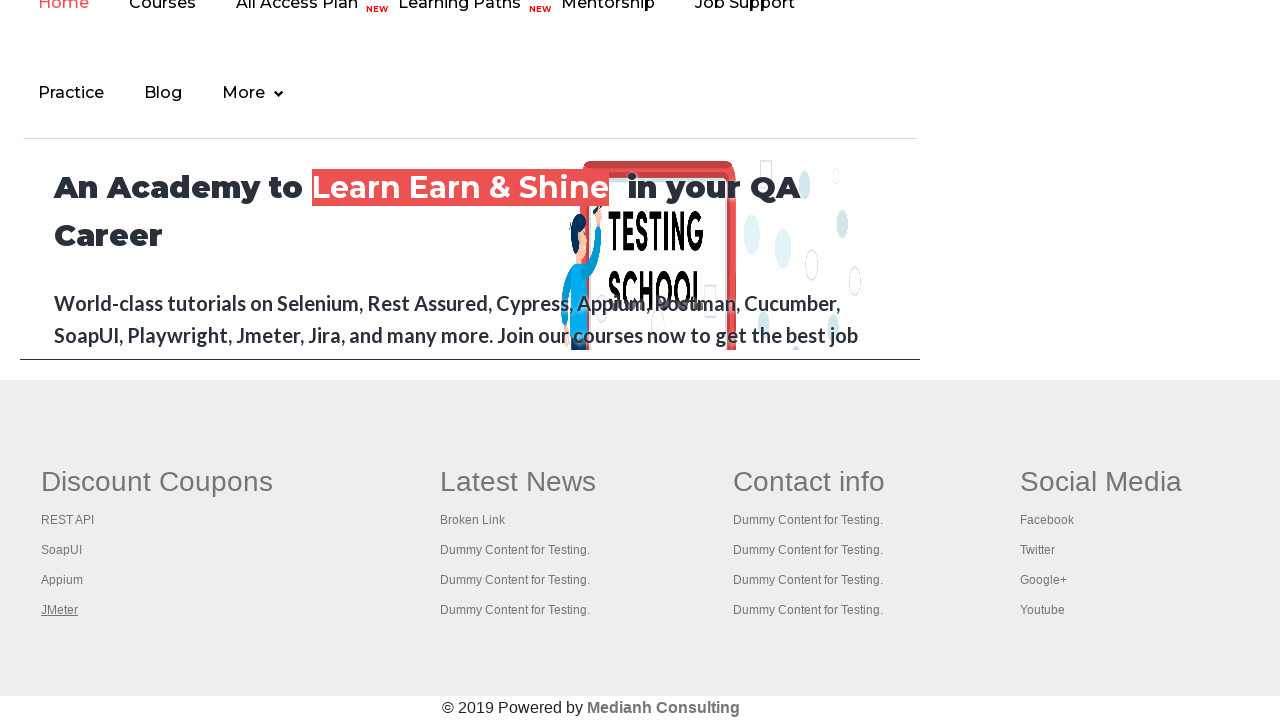

Closed opened page 4
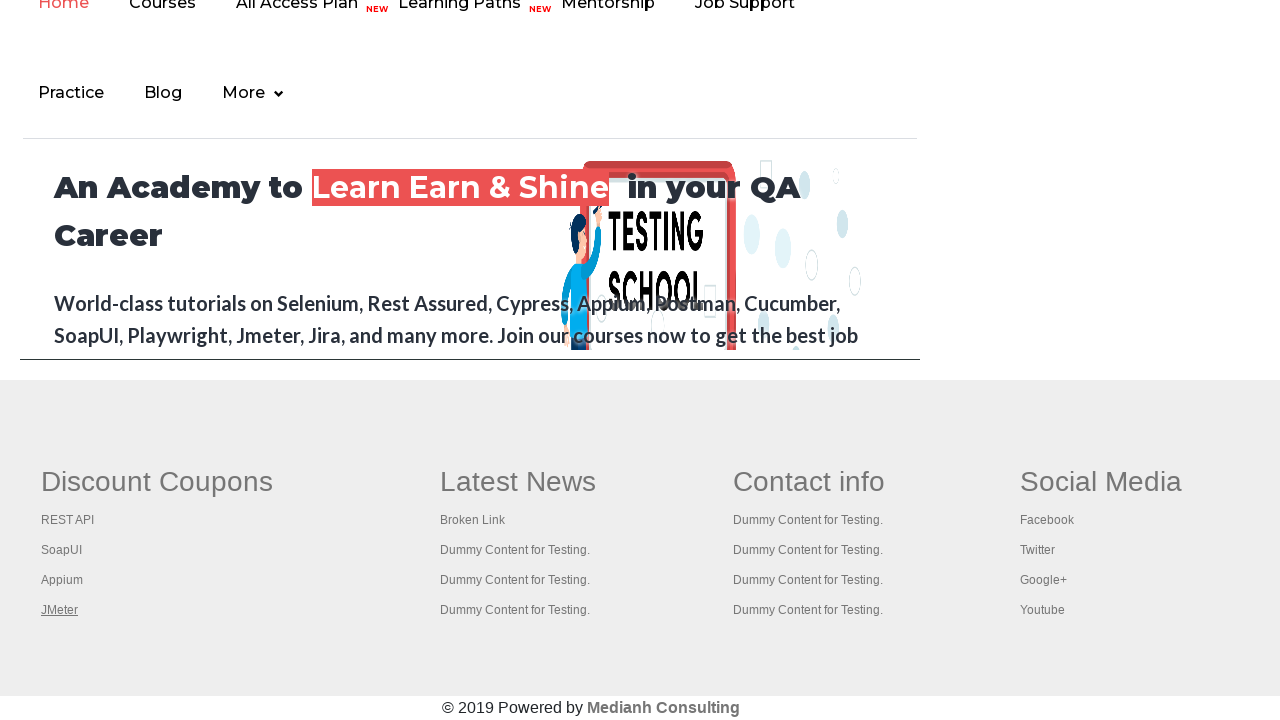

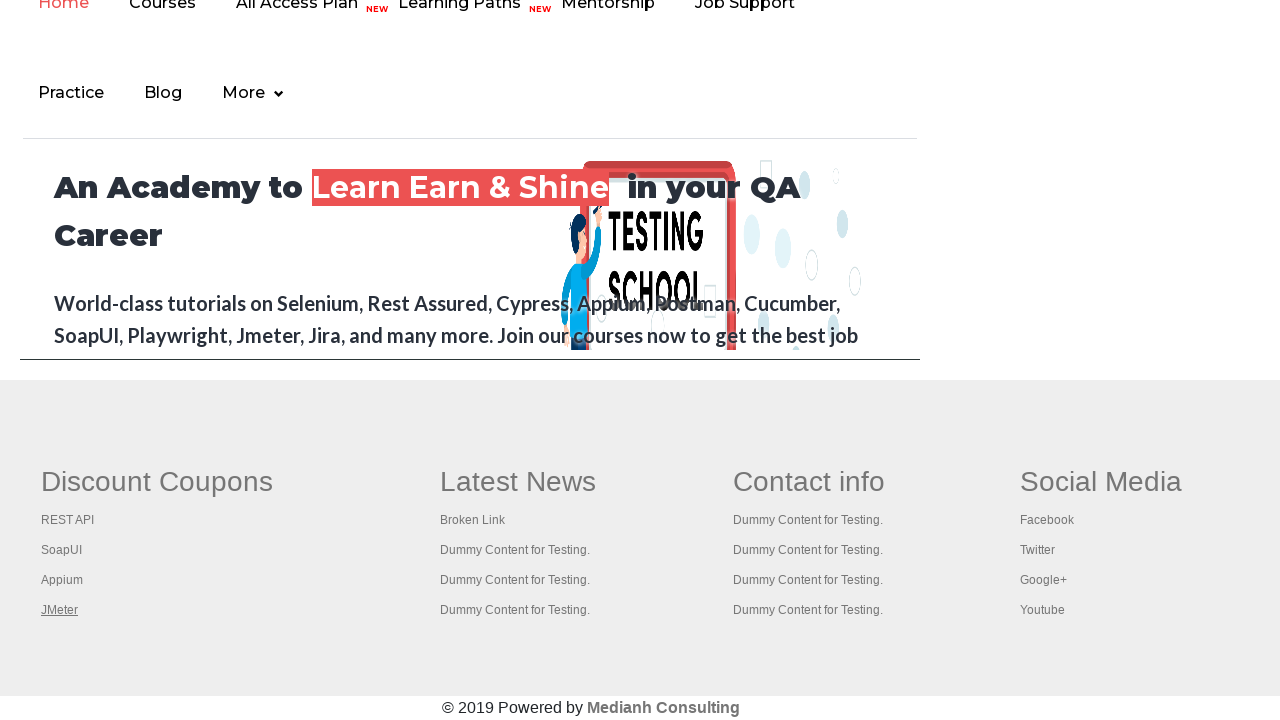